Navigates to Python.org and clicks on the bug tracker link using XPath

Starting URL: https://python.org

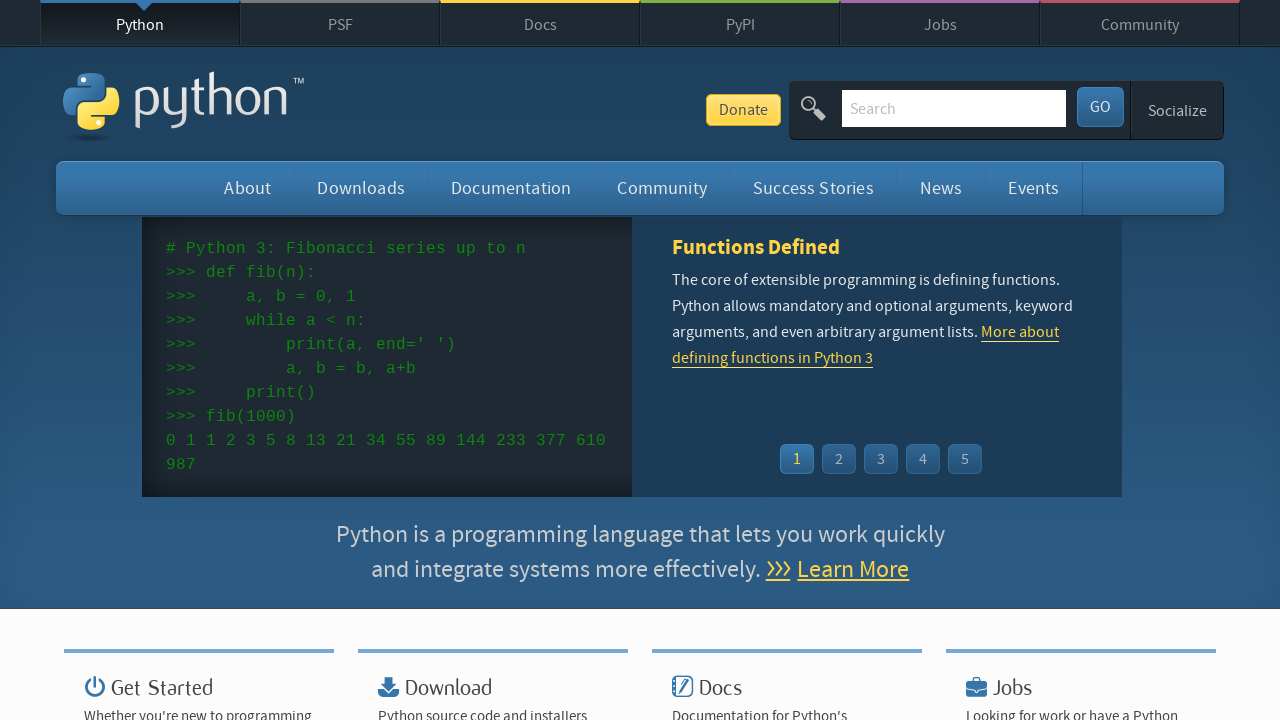

Clicked on the bug tracker link using XPath at (772, 654) on xpath=//*[@id='site-map']/div[2]/div/ul/li[3]/a
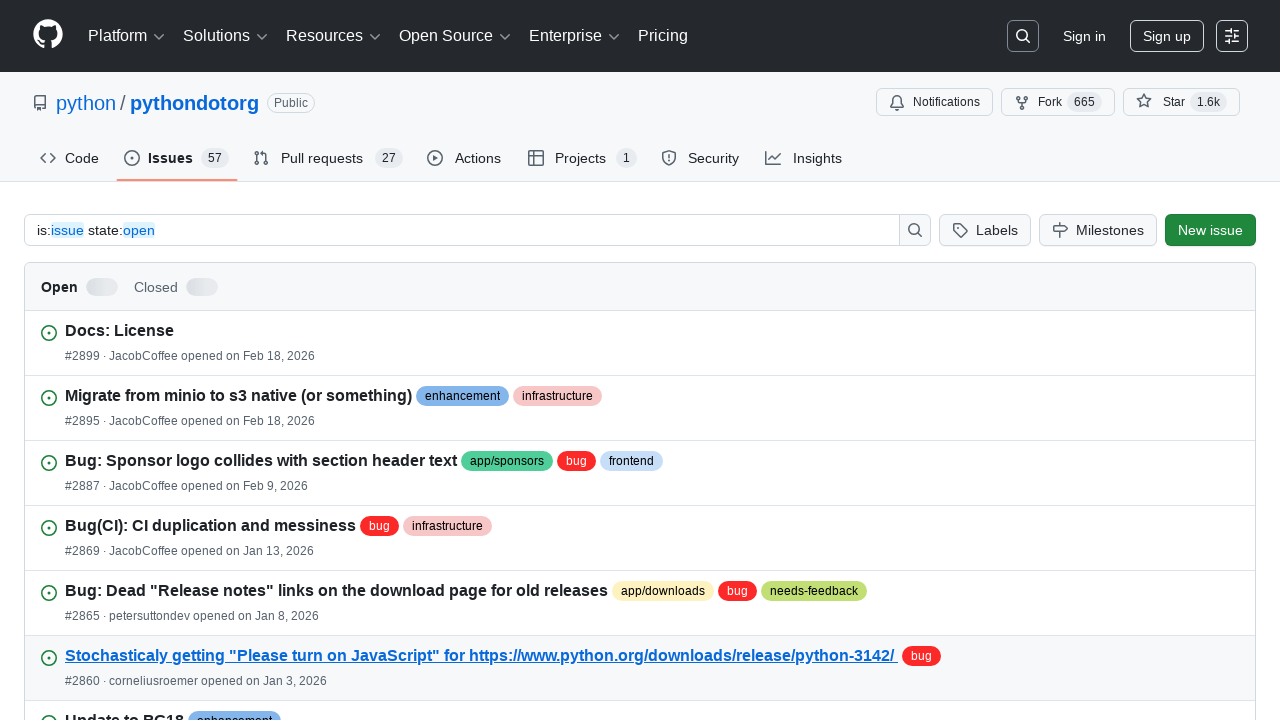

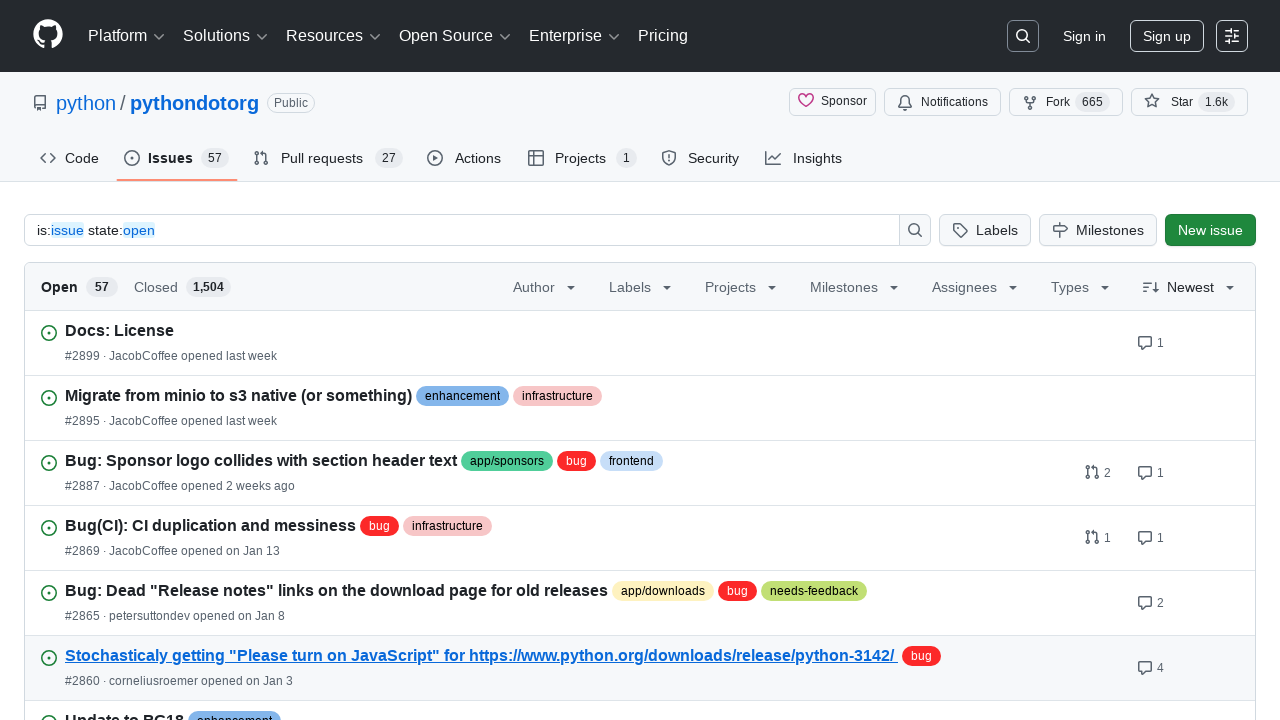